Tests checkbox interaction by clicking the first checkbox and verifying it becomes checked

Starting URL: https://the-internet.herokuapp.com/checkboxes

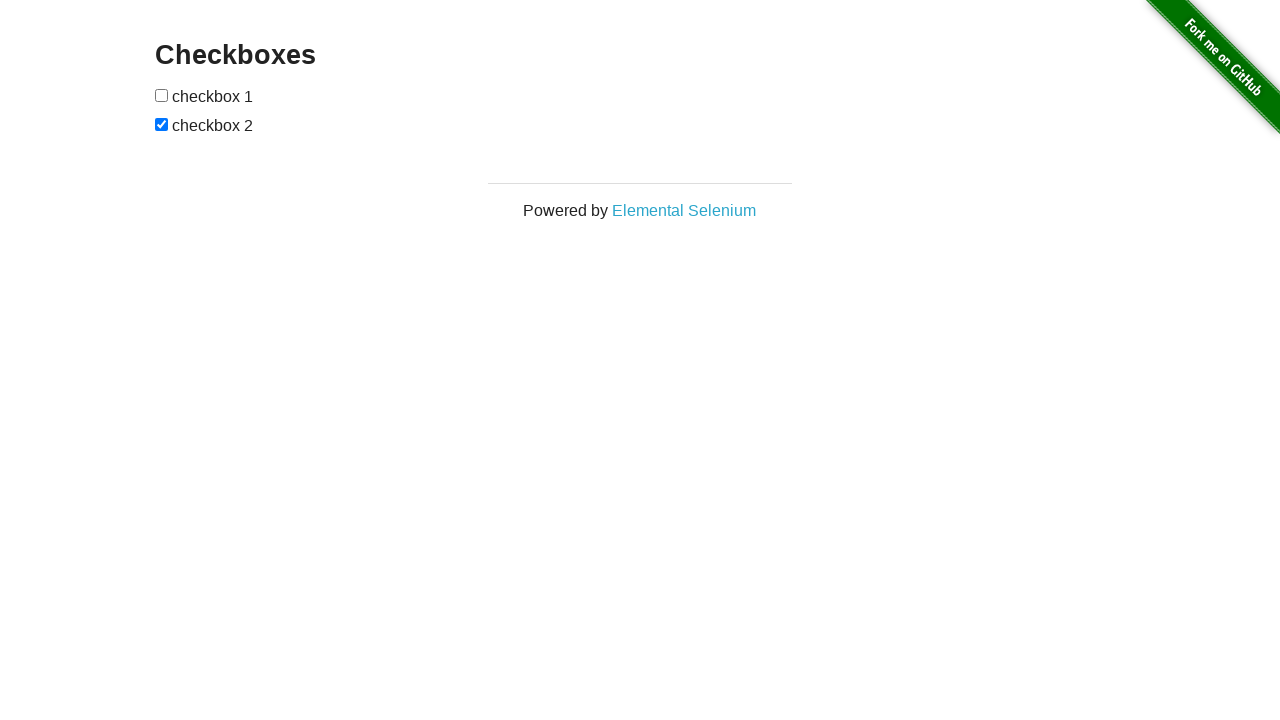

Clicked the first checkbox at (162, 95) on #checkboxes > input[type=checkbox]:nth-child(1)
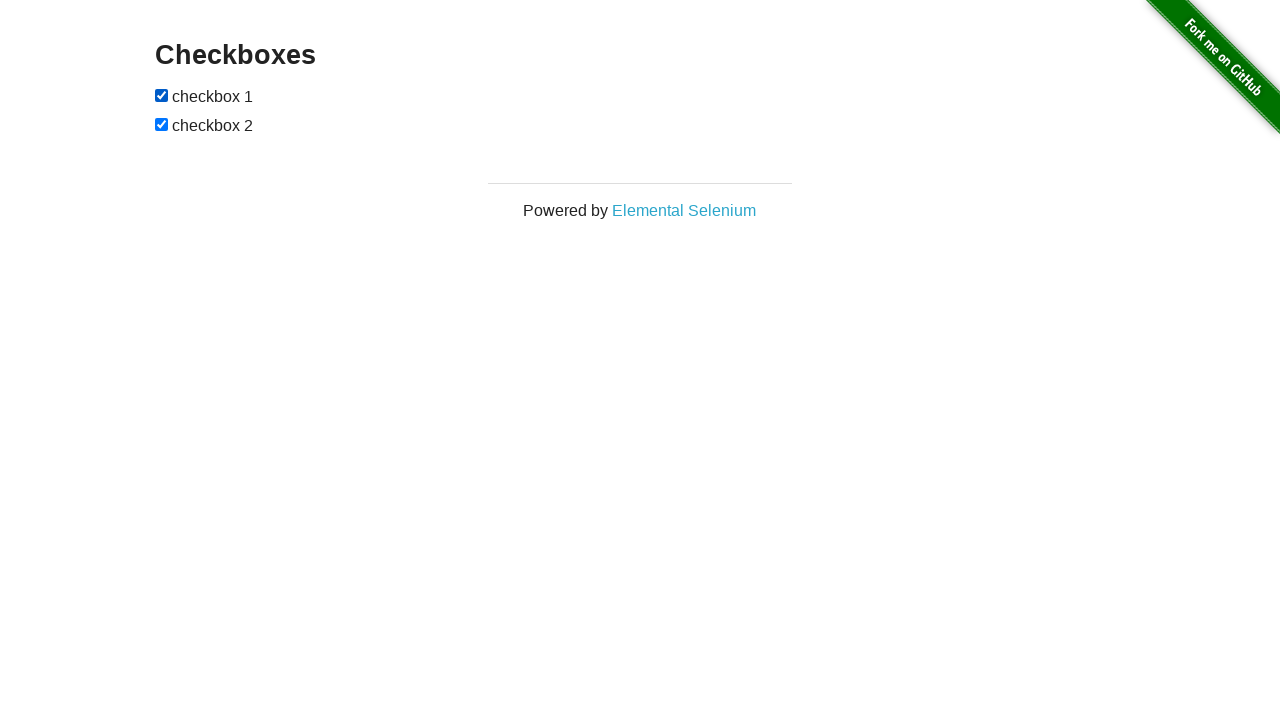

Located the first checkbox element
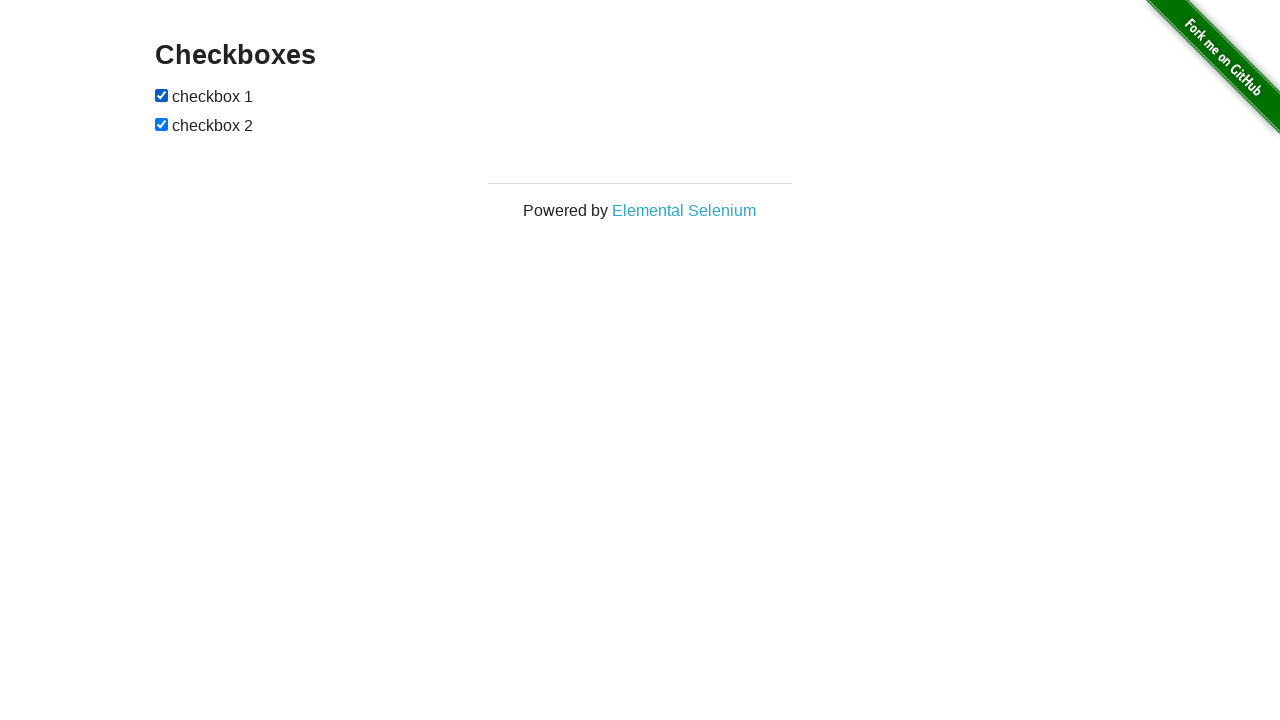

Verified that the first checkbox is now checked
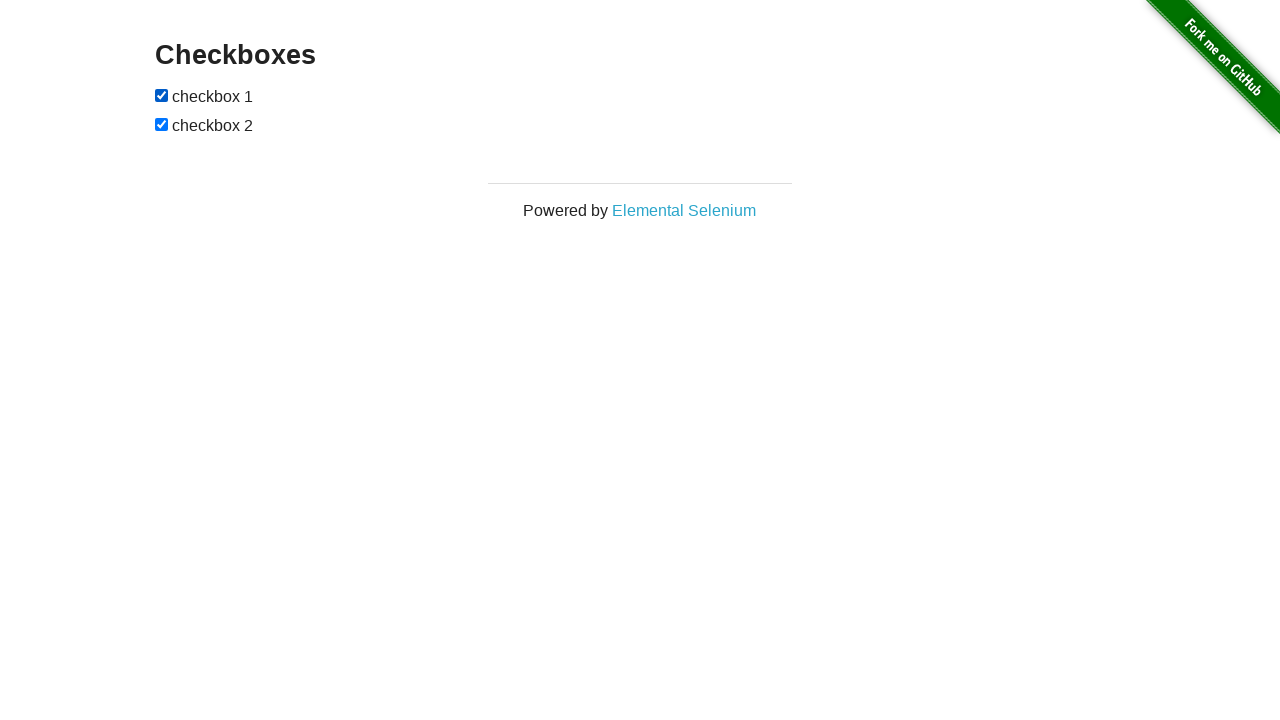

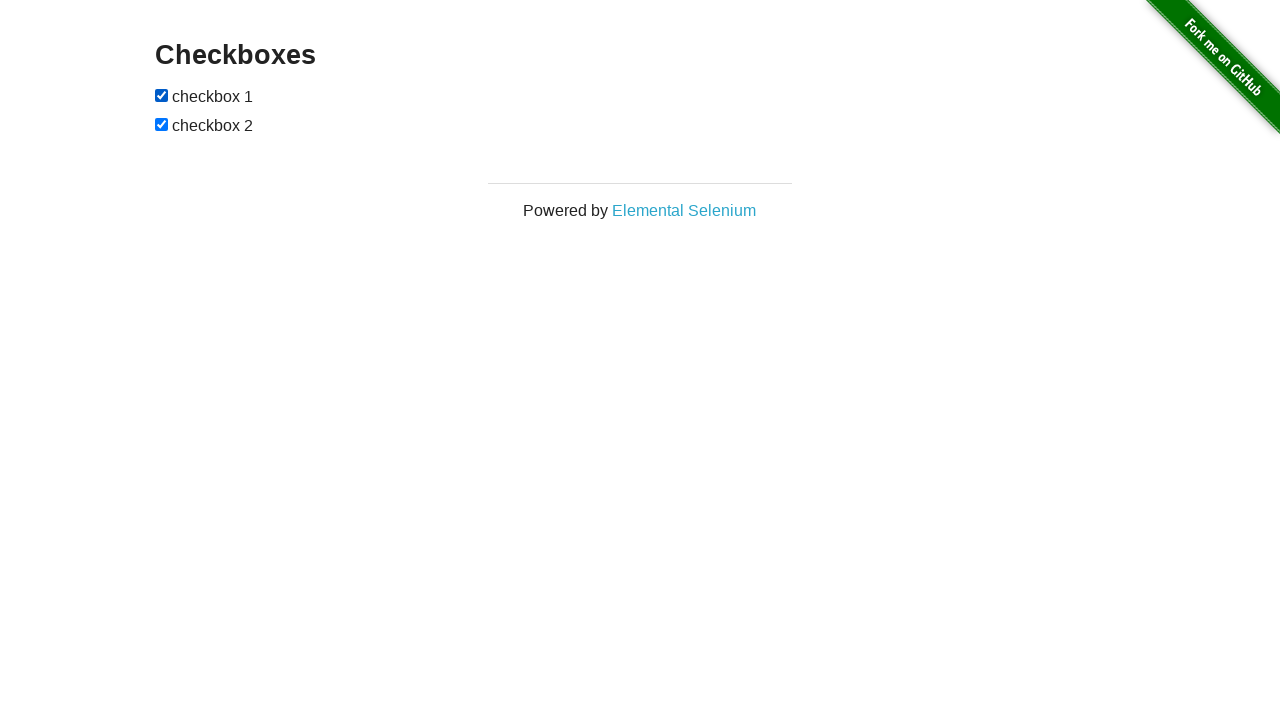